Verifies that the user agent string is displayed on the guinea pig test page

Starting URL: https://saucelabs.com/test/guinea-pig

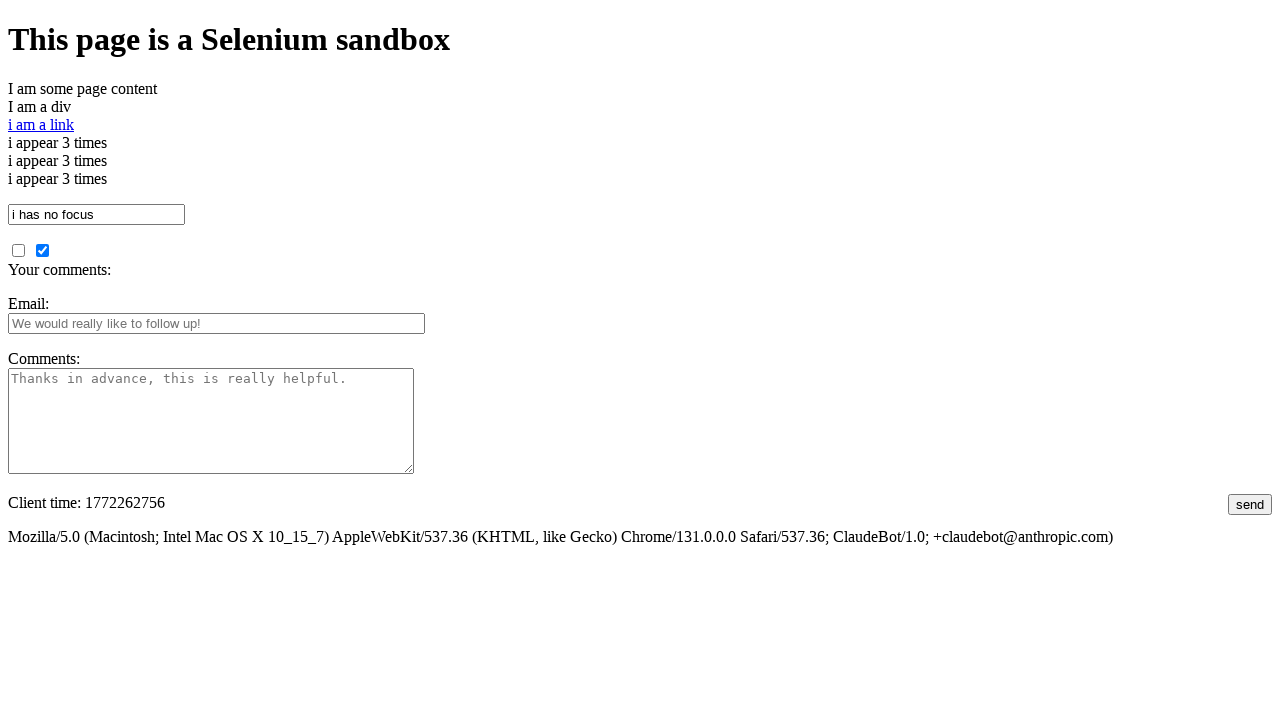

Navigated to guinea pig test page
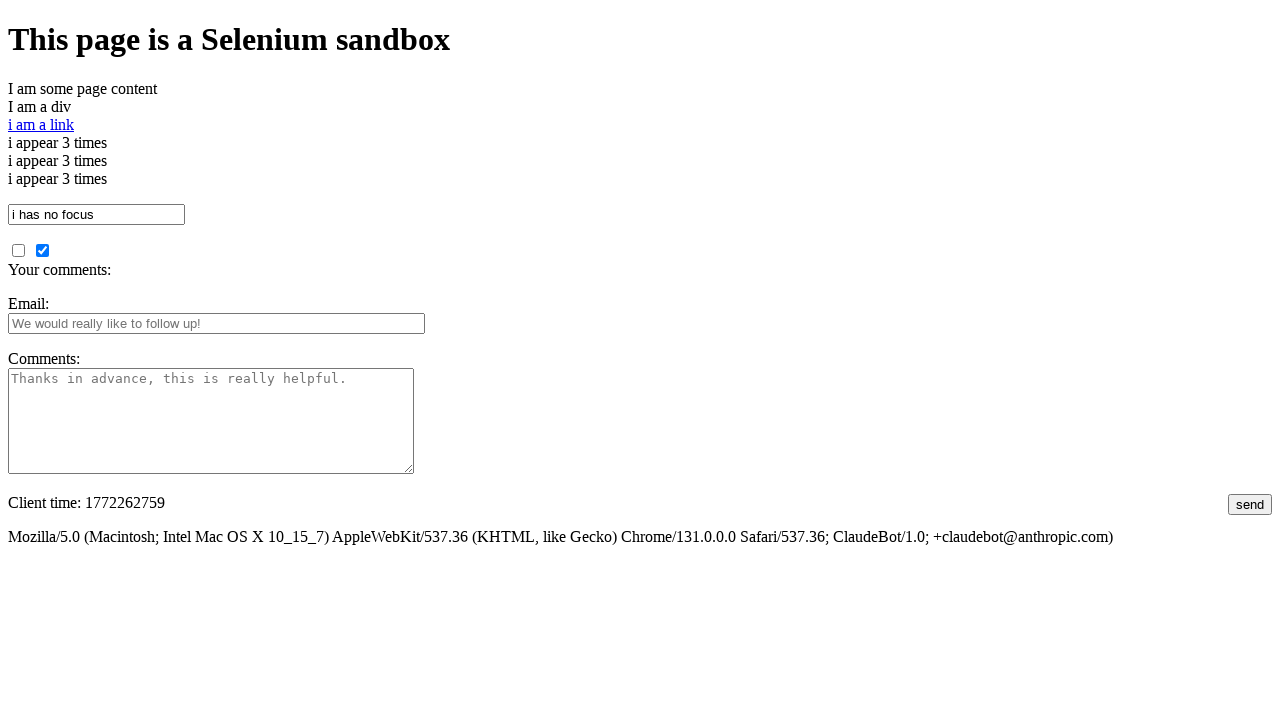

Located user agent element on page
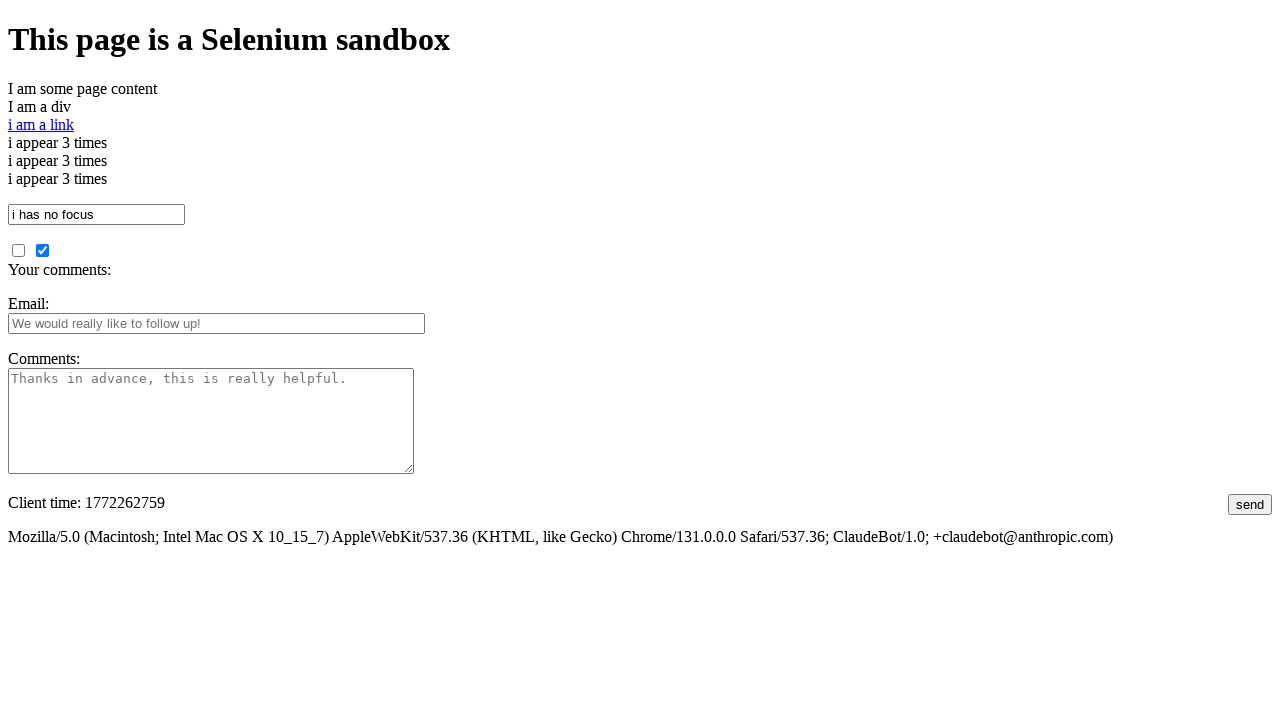

Verified user agent string is present and not empty
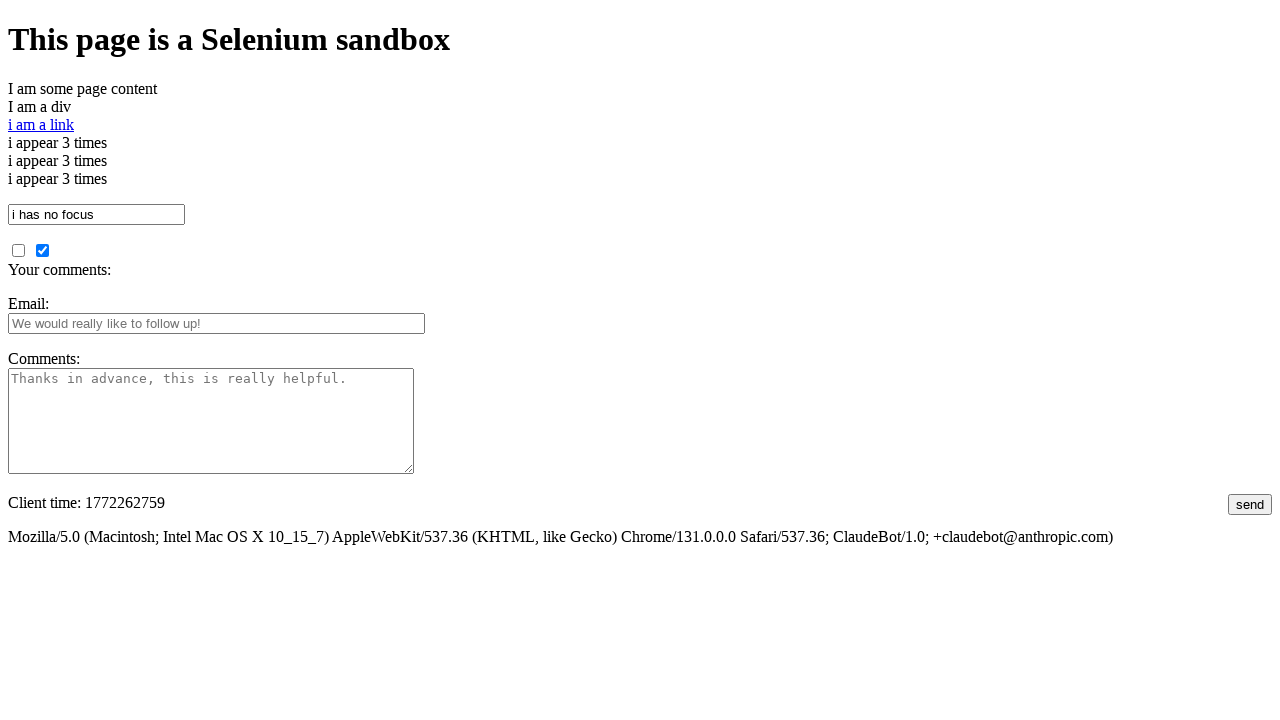

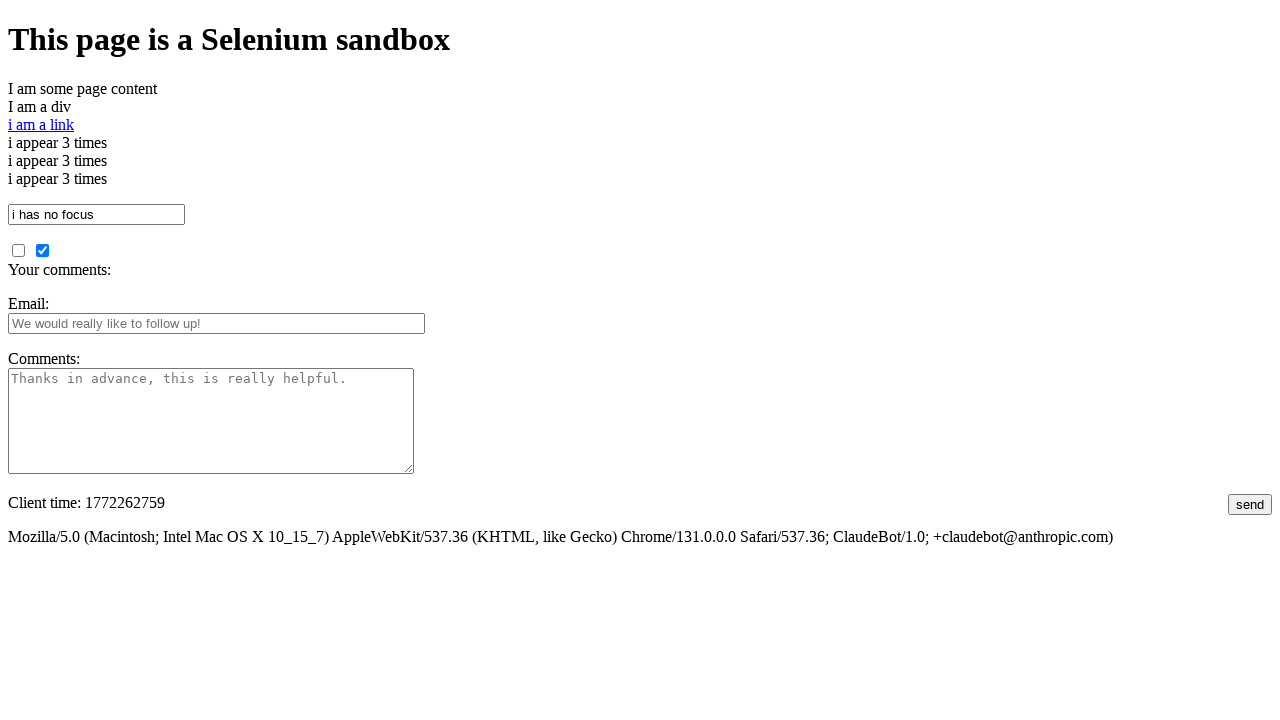